Tests element interactions including radio buttons, visibility toggling, and CSS property retrieval on a practice automation page

Starting URL: https://rahulshettyacademy.com/AutomationPractice/

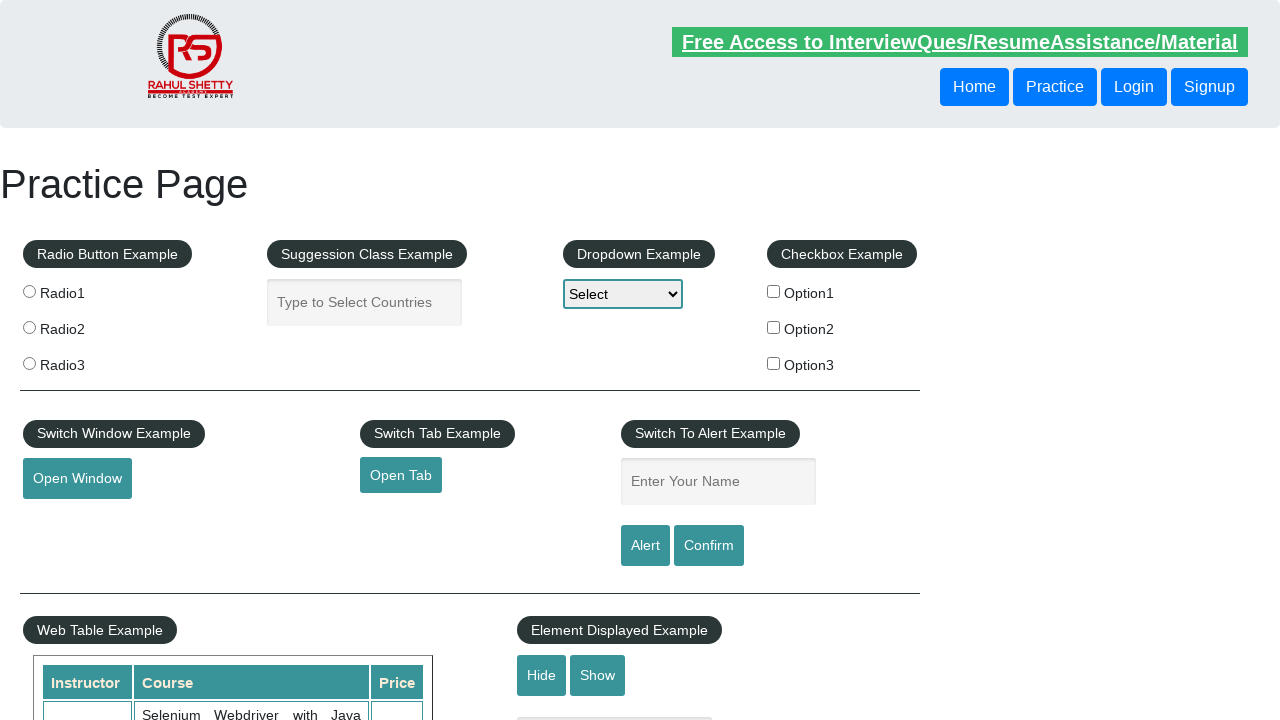

Located radio button 2 and checked its initial selection state
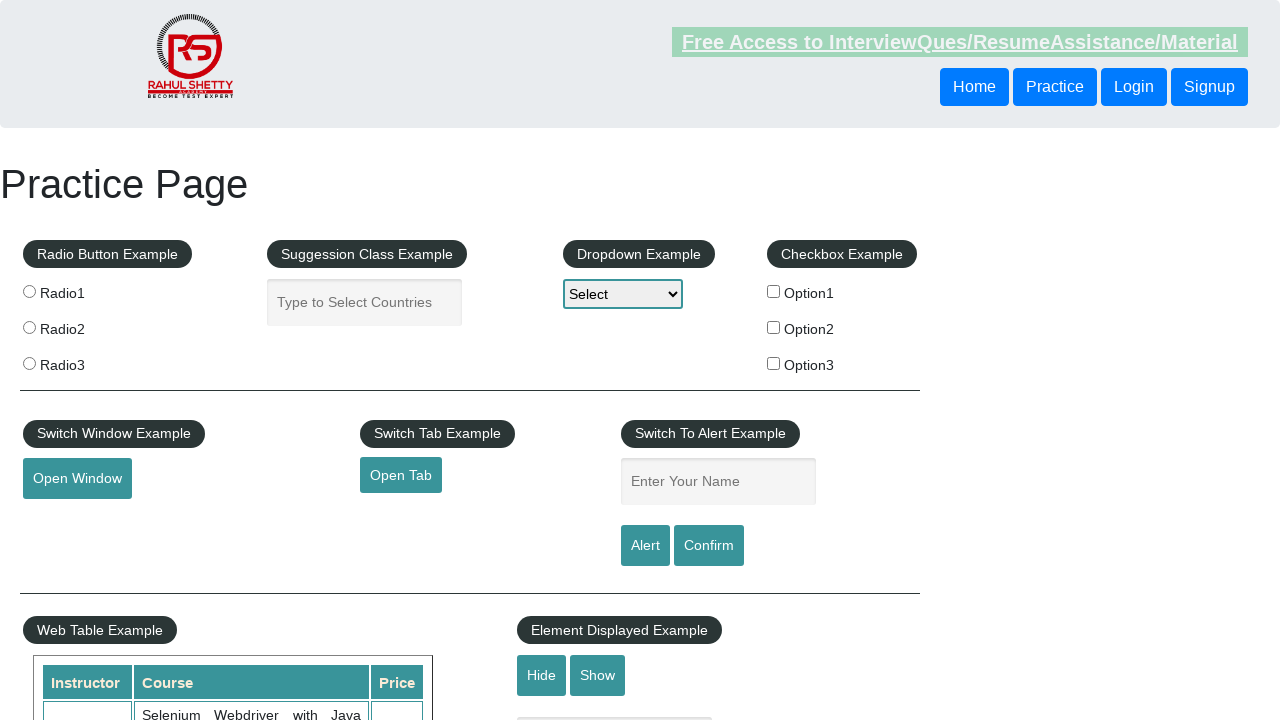

Clicked radio button 2 at (29, 327) on xpath=//input[@value='radio2']
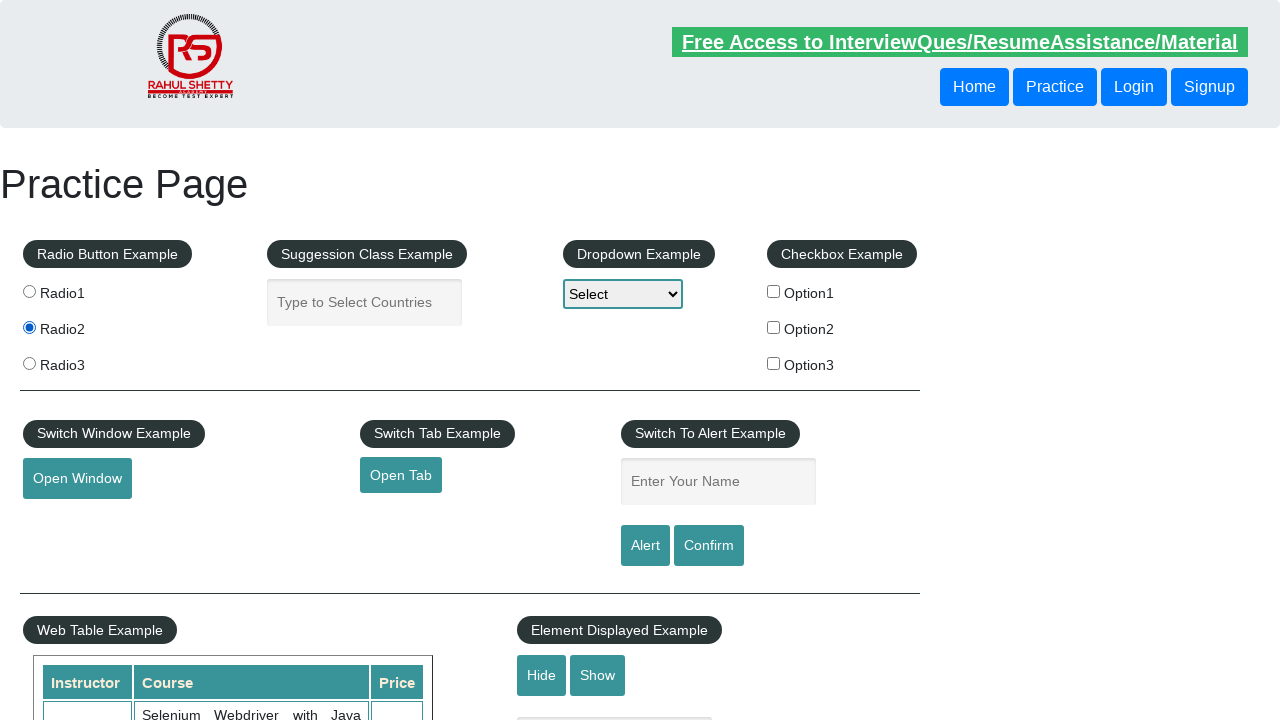

Verified radio button 2 is now checked
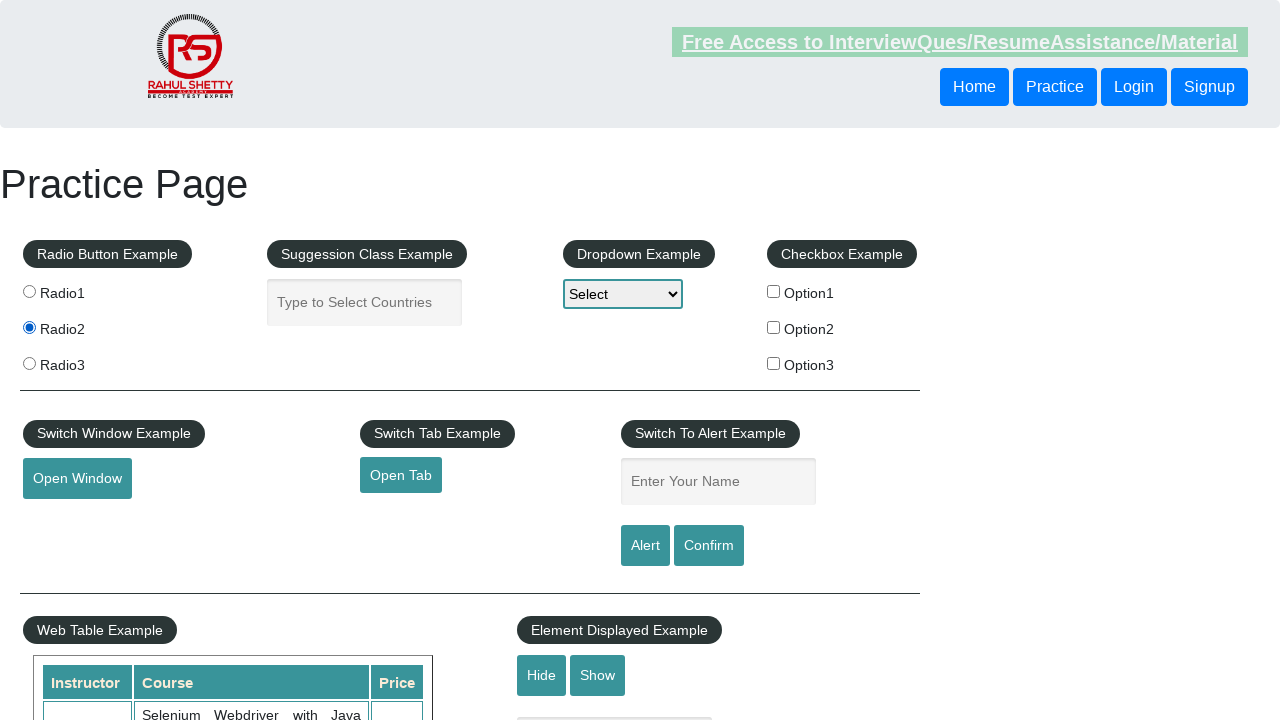

Located displayed text element and verified it is visible
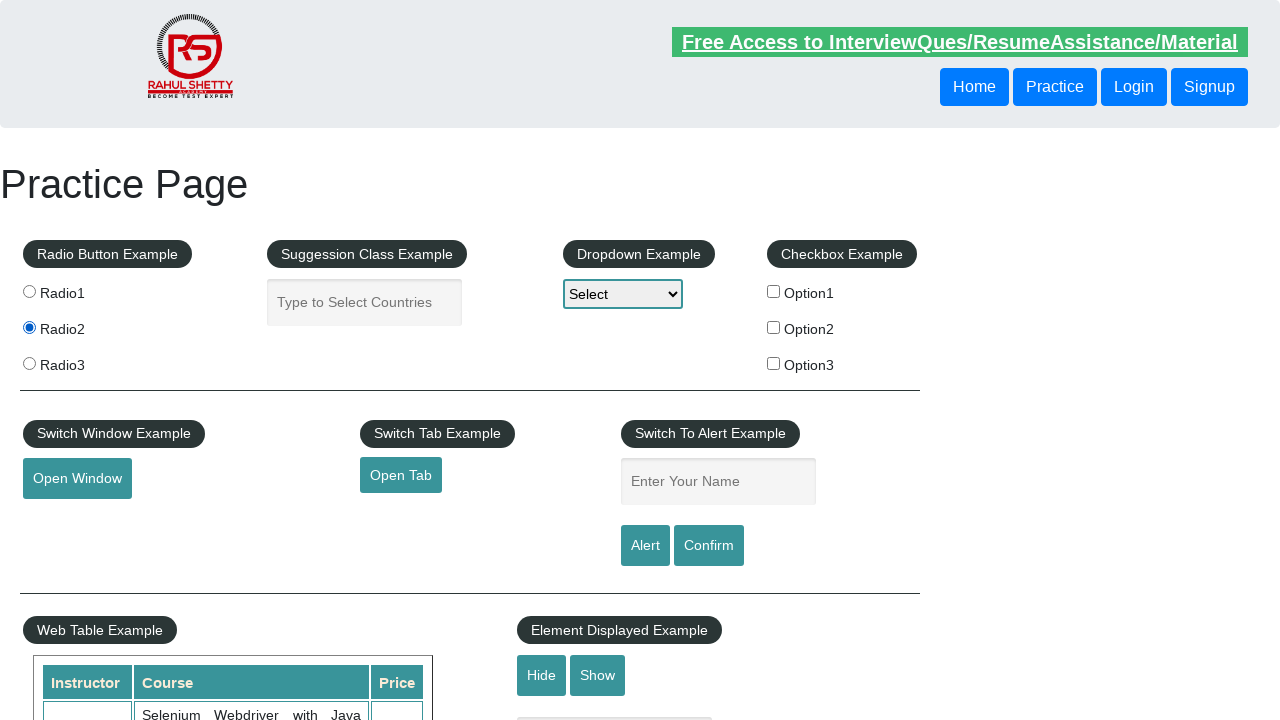

Clicked hide button to hide the displayed text at (542, 675) on #hide-textbox
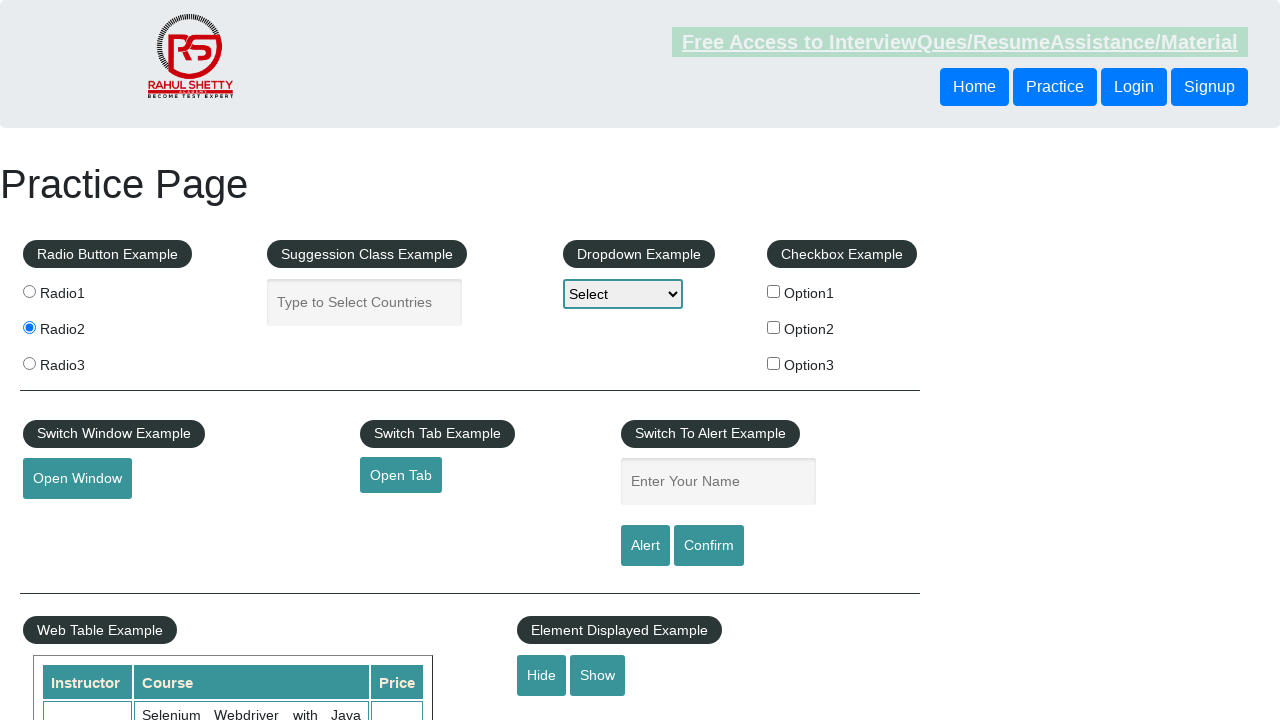

Verified displayed text is now hidden
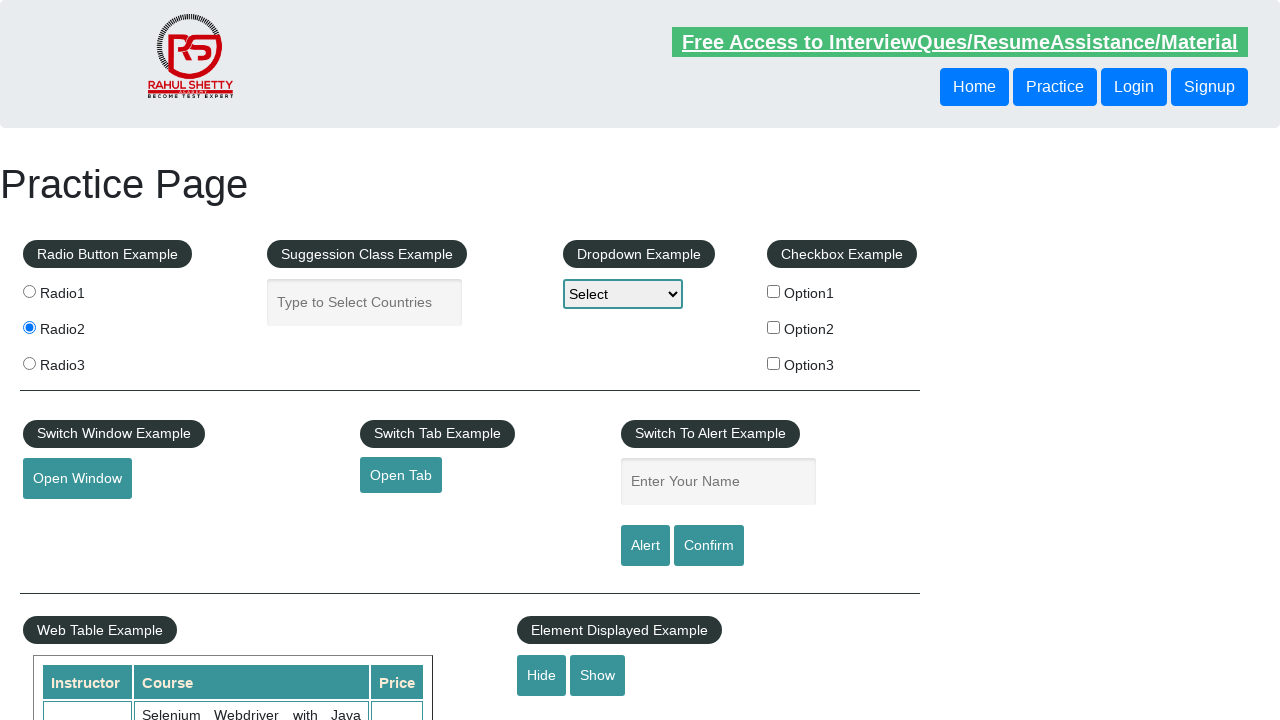

Checked if displayed text element is enabled
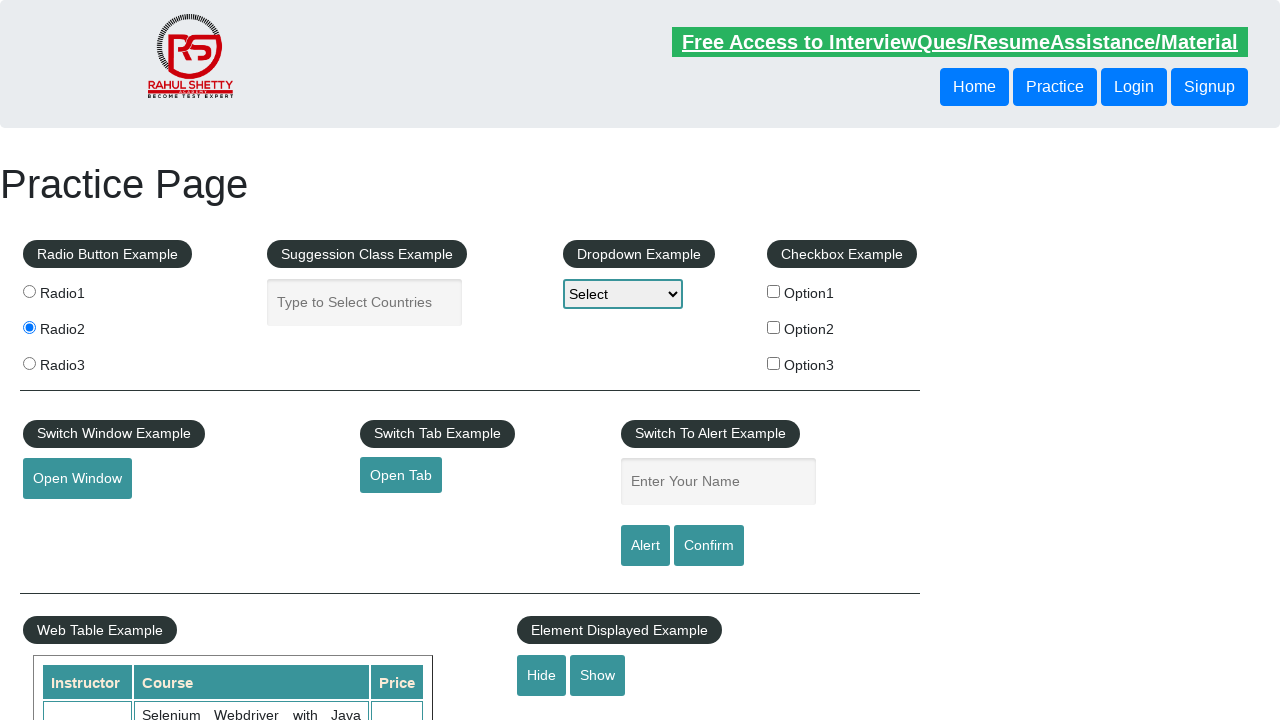

Retrieved background color CSS property from Dropdown Example legend element
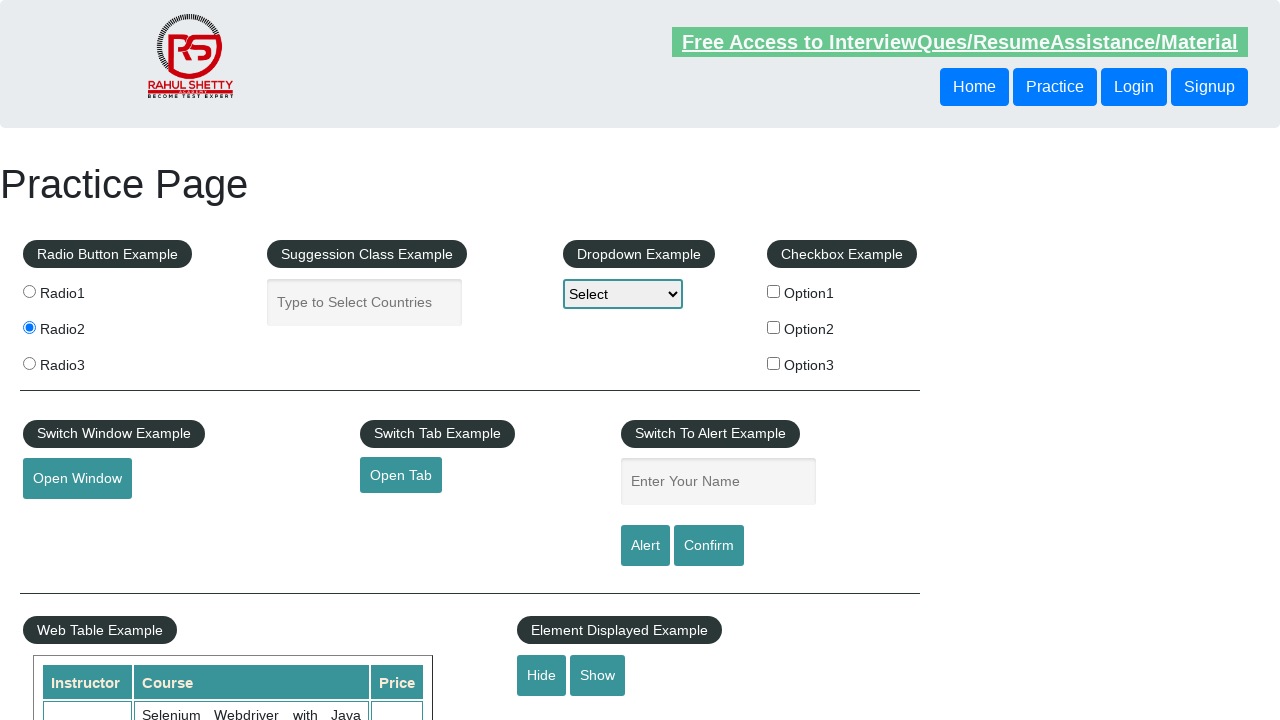

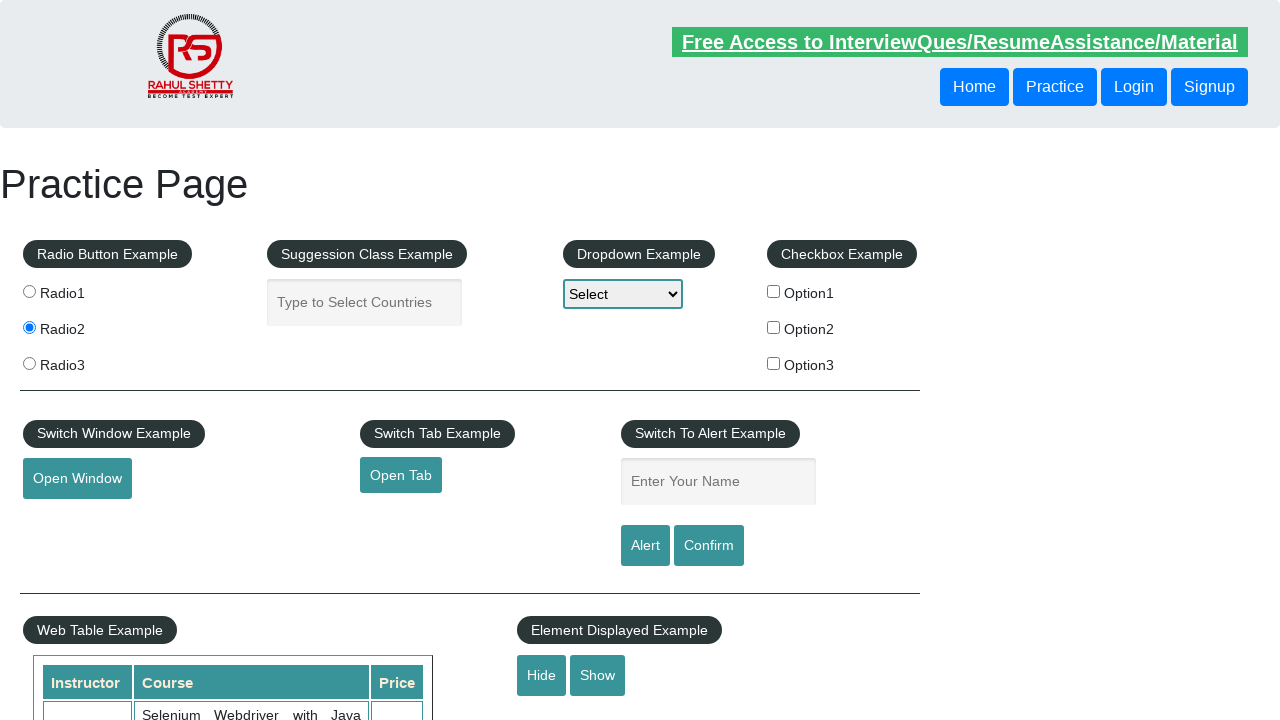